Tests checkbox functionality by clicking a checkbox and verifying it becomes checked

Starting URL: https://www.selenium.dev/selenium/web/web-form.html

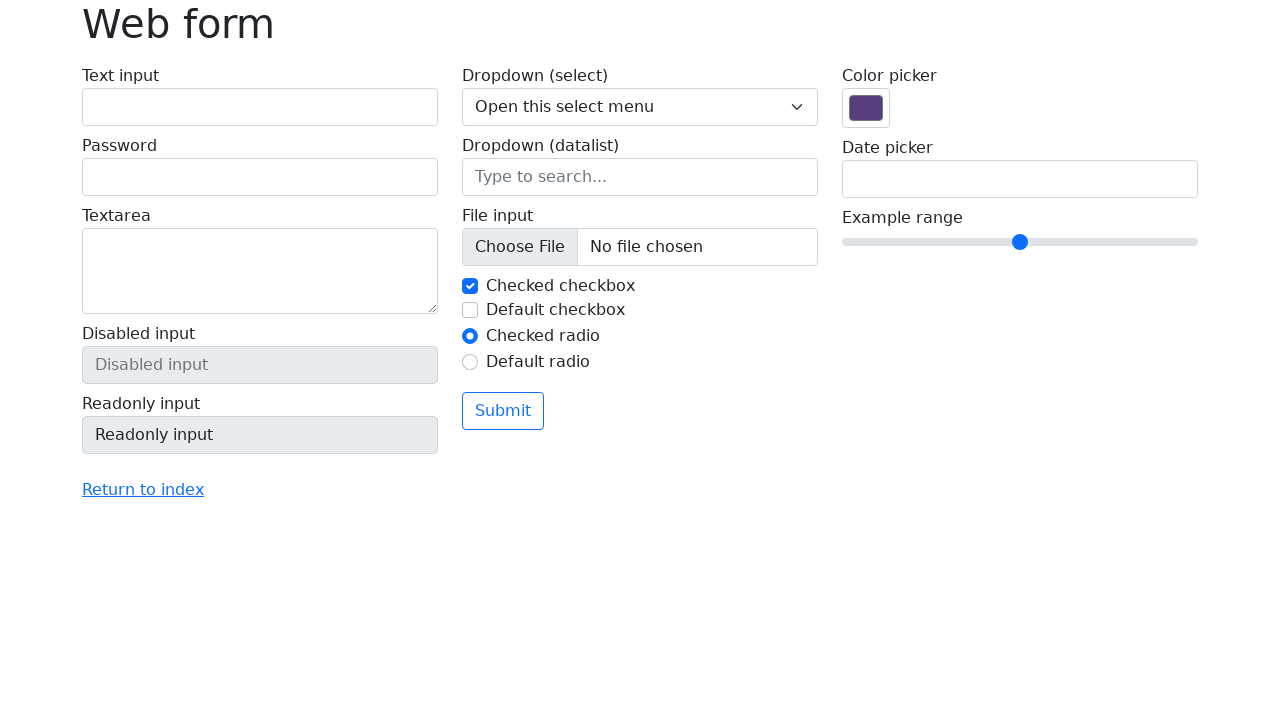

Clicked checkbox with id 'my-check-2' at (470, 310) on #my-check-2
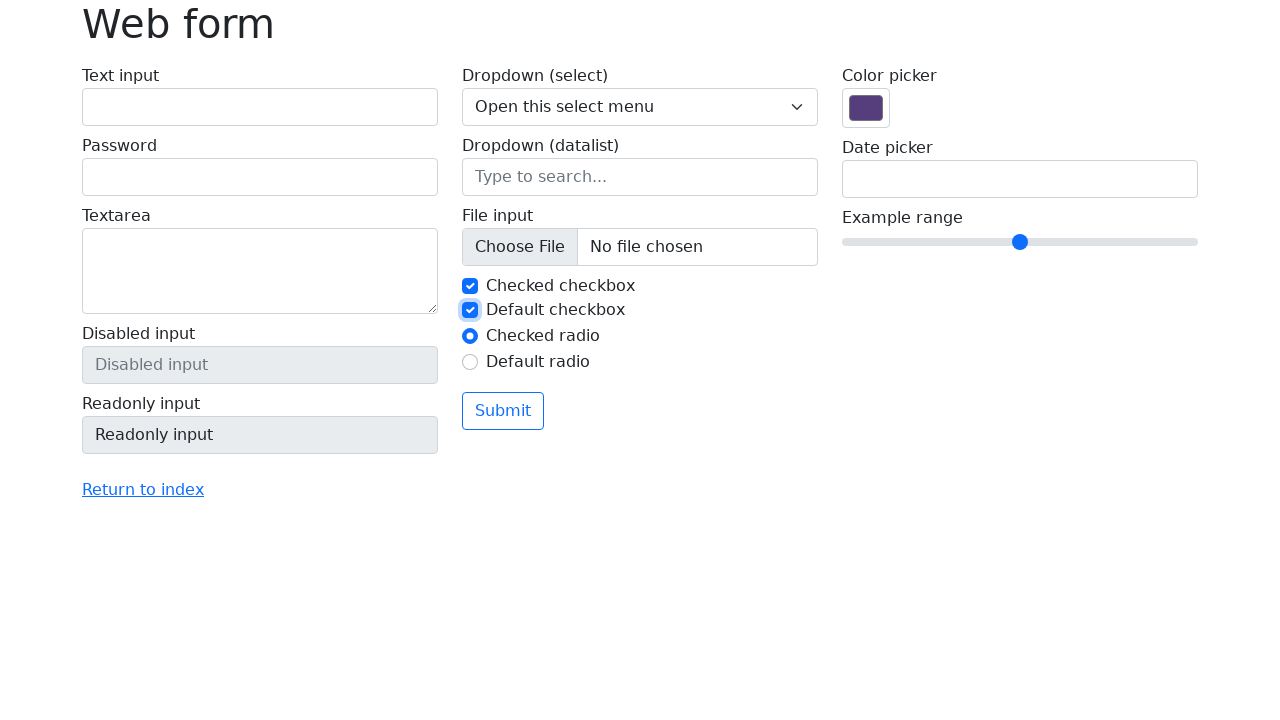

Verified that checkbox is checked
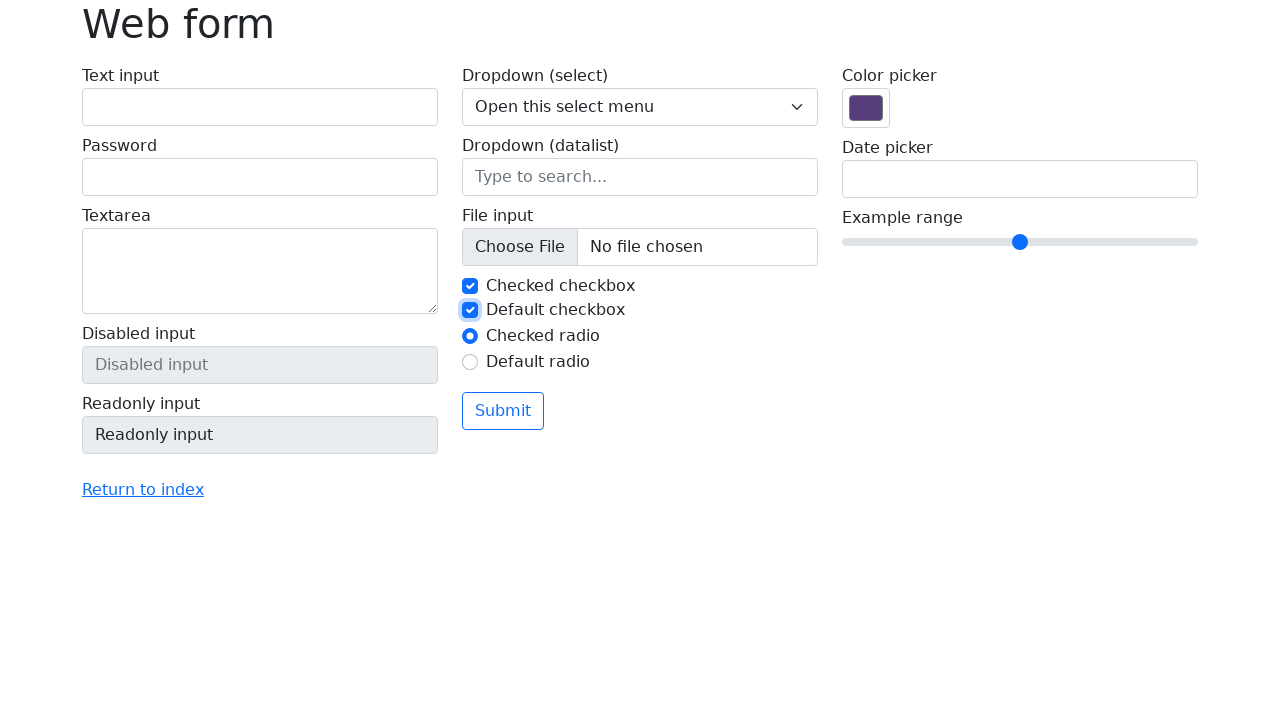

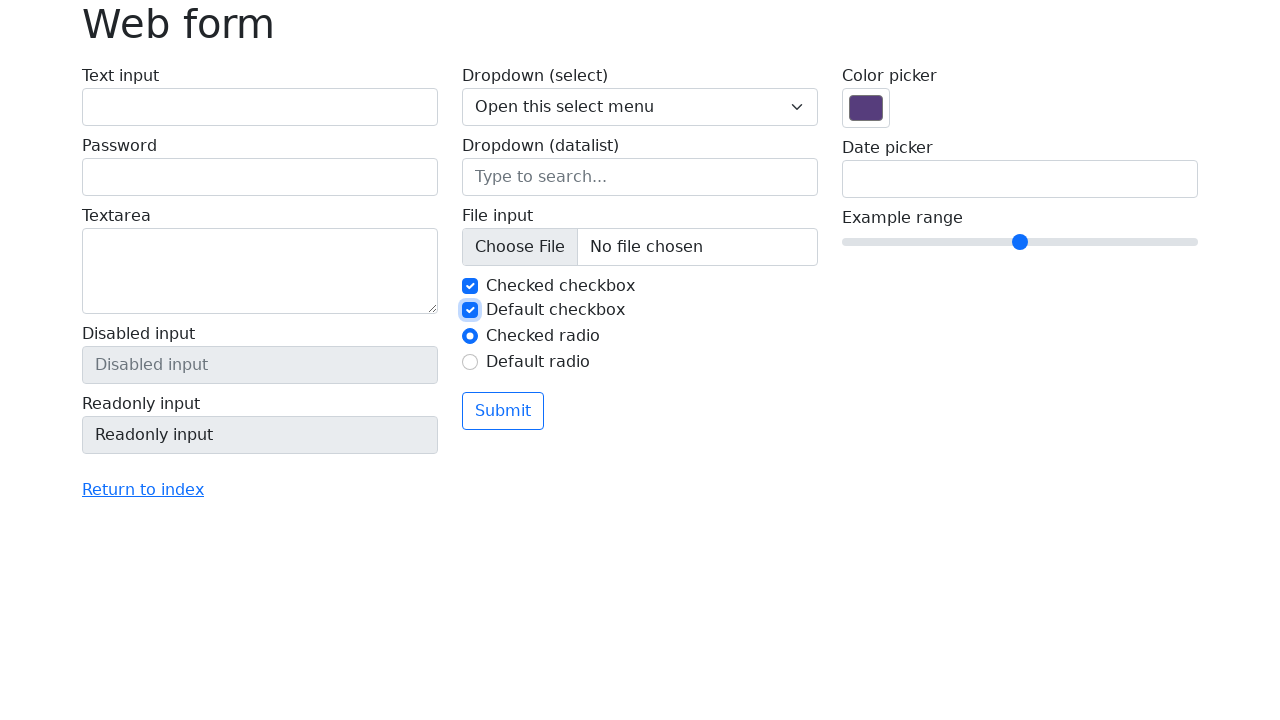